Clicks confirm button, dismisses the dialog, then clicks again and accepts

Starting URL: https://antoniotrindade.com.br/treinoautomacao/elementsweb.html

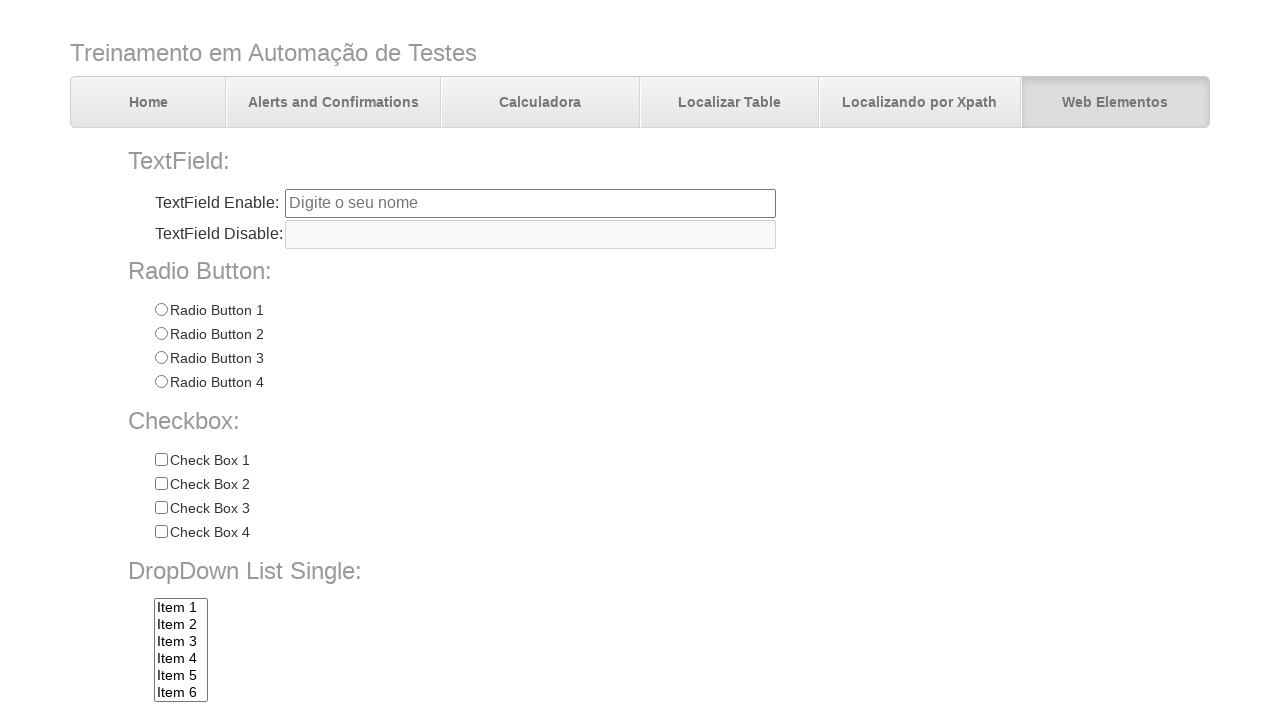

Set up dialog handler to dismiss the dialog
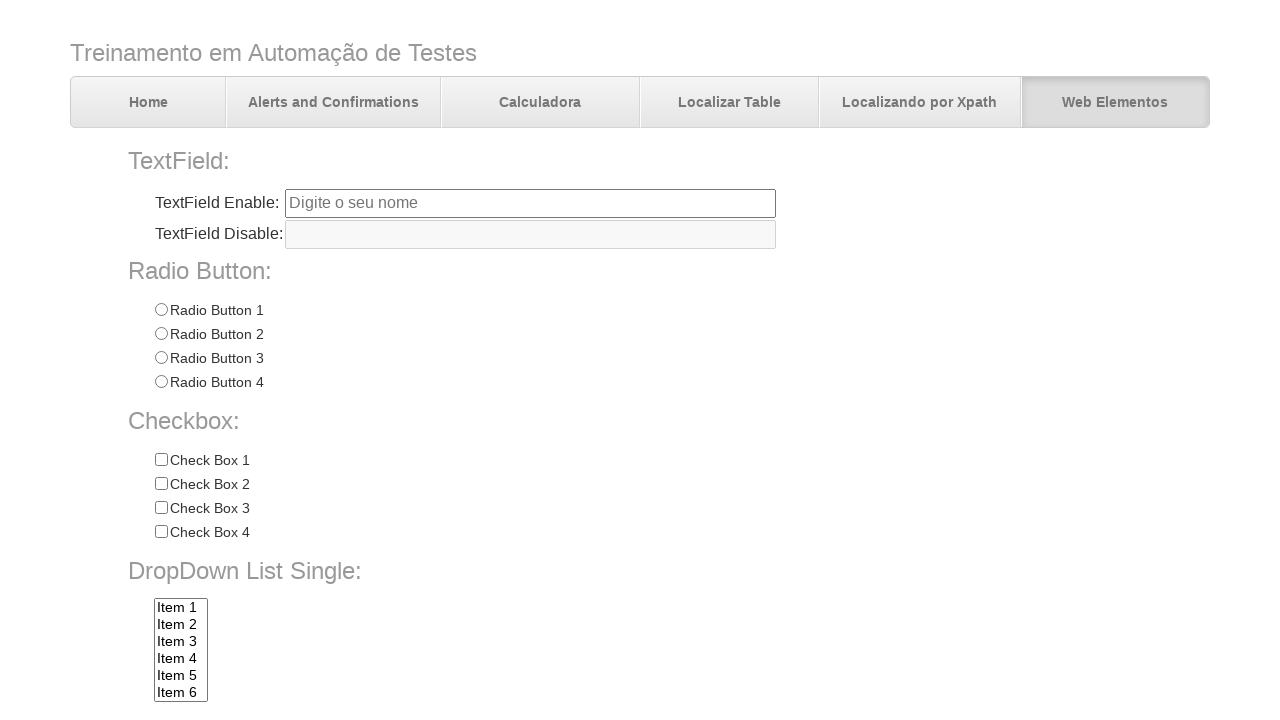

Clicked confirm button, dialog appeared and was dismissed at (377, 672) on input[name='confirmbtn']
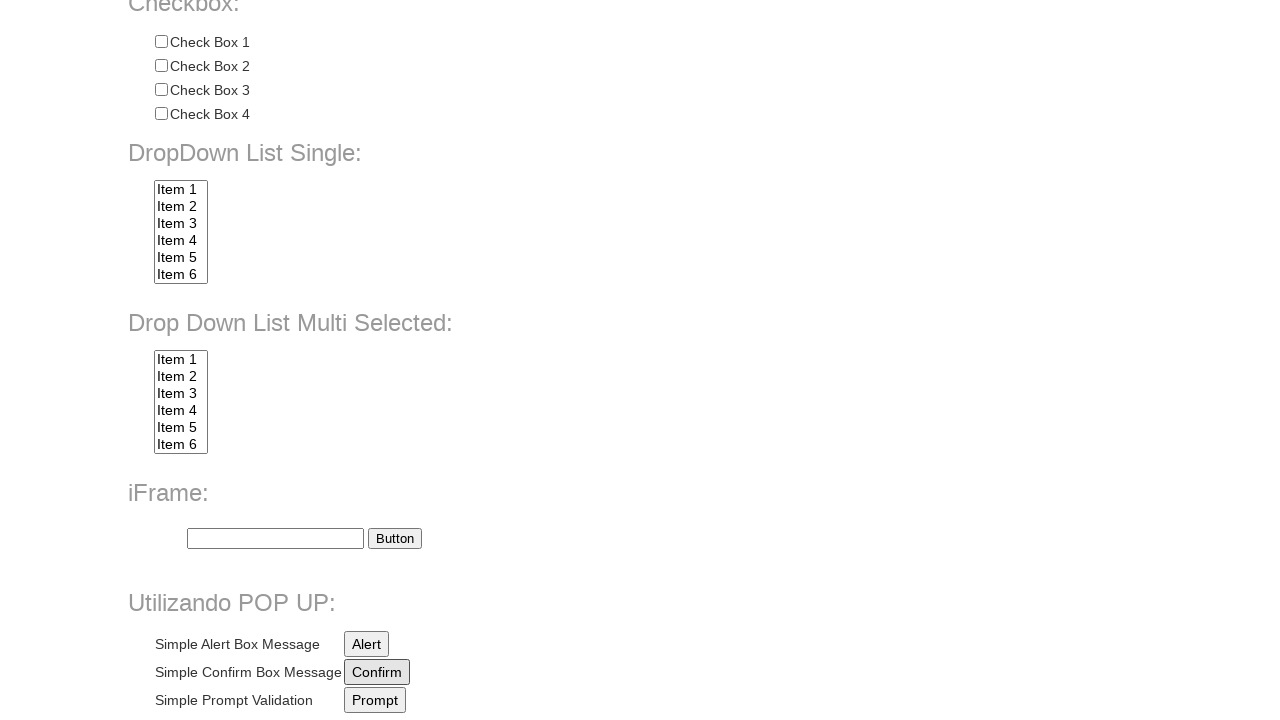

Waited 500ms after dismissing dialog
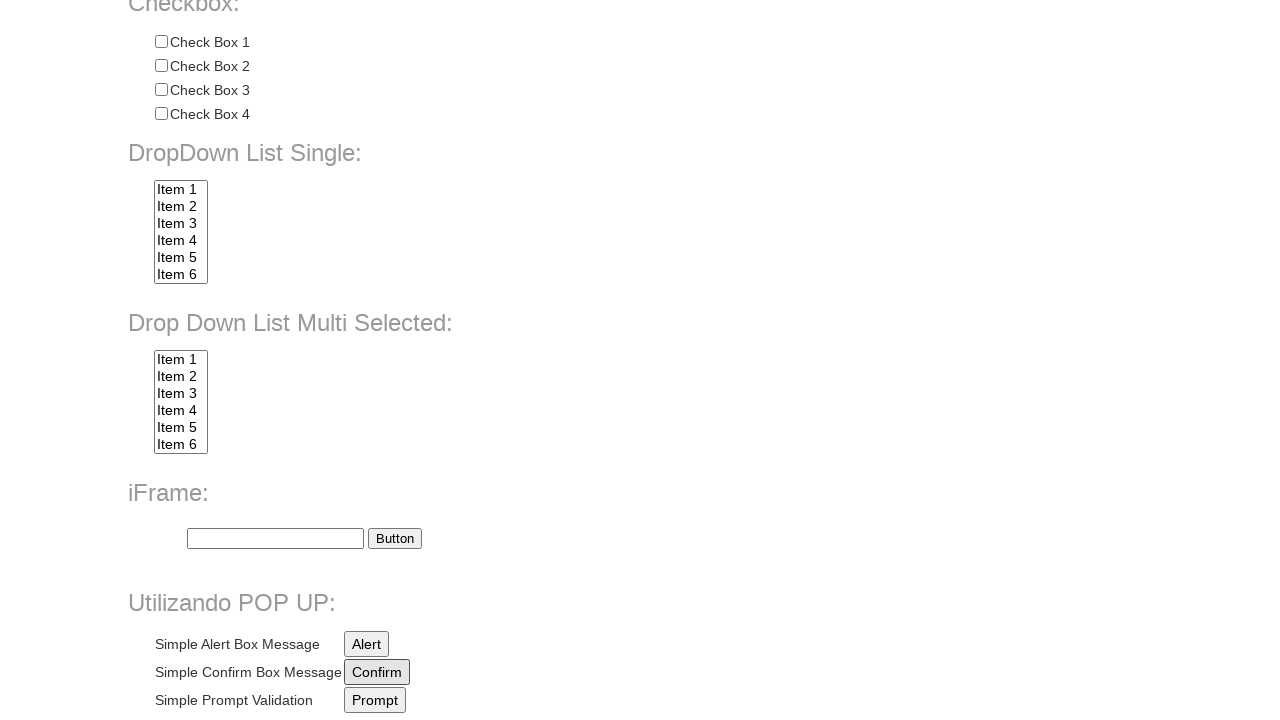

Set up dialog handler to accept the dialog
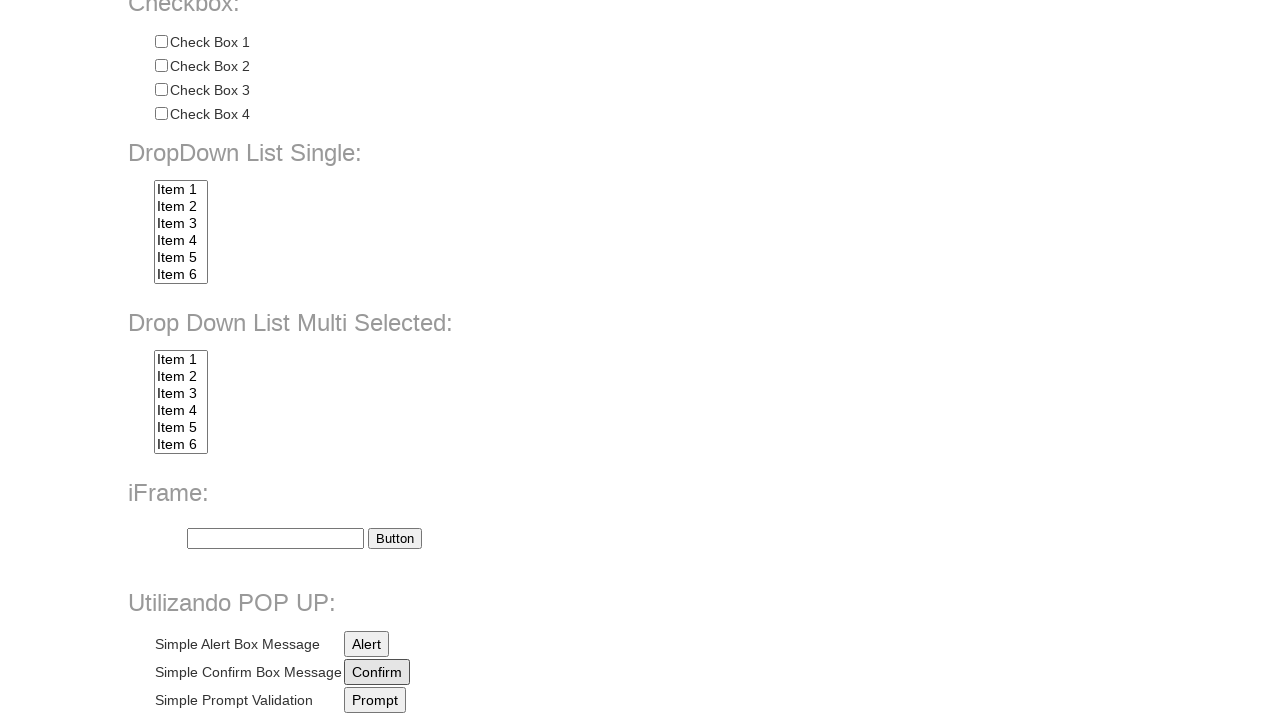

Clicked confirm button again, dialog appeared and was accepted at (377, 672) on input[name='confirmbtn']
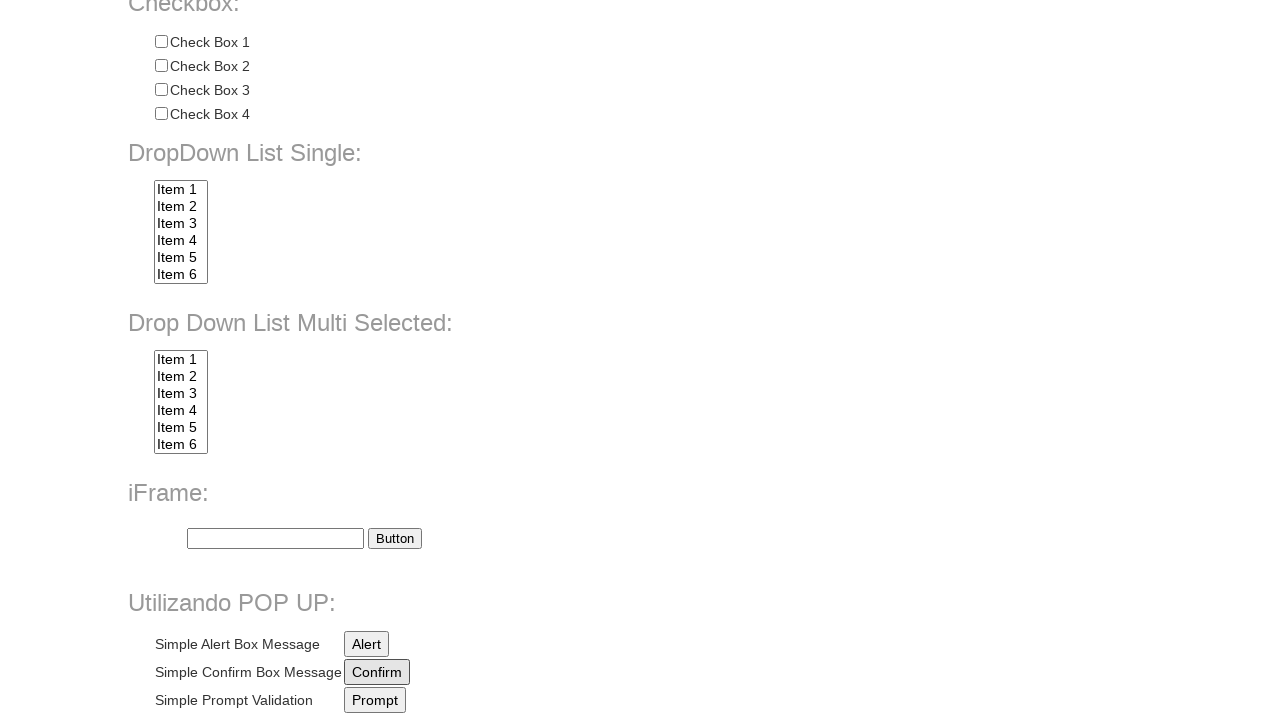

Waited 500ms after accepting dialog
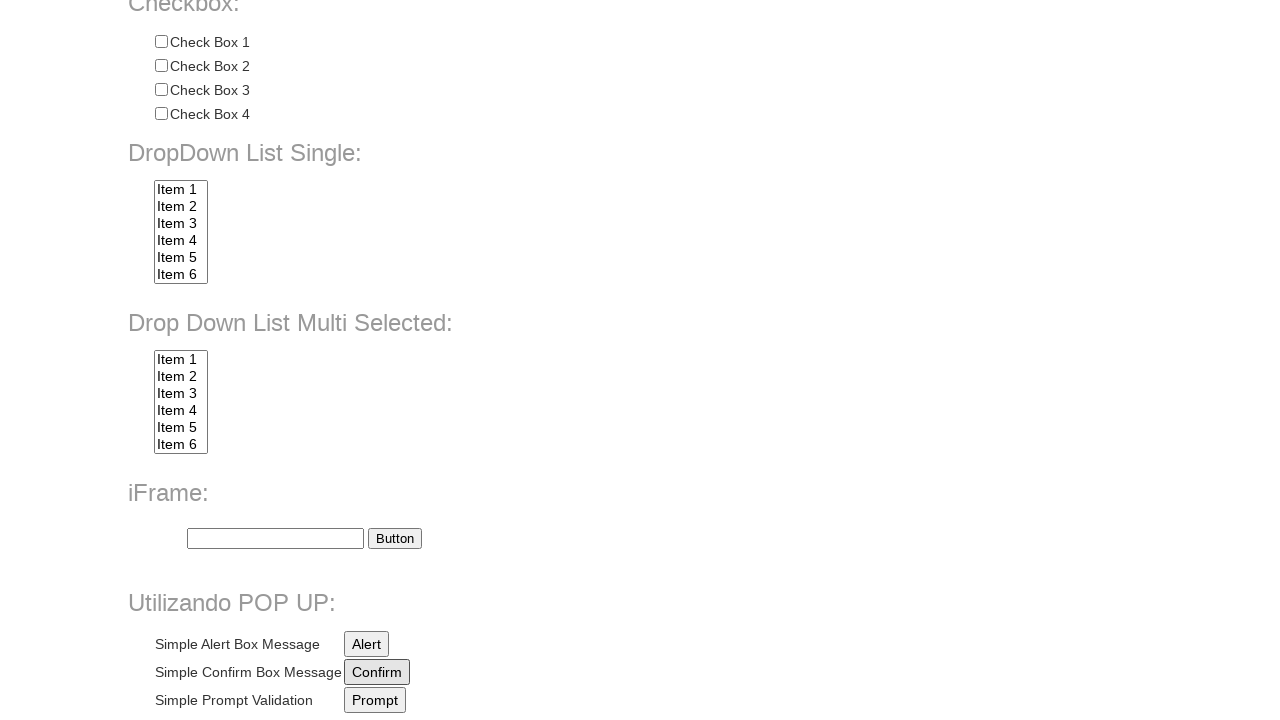

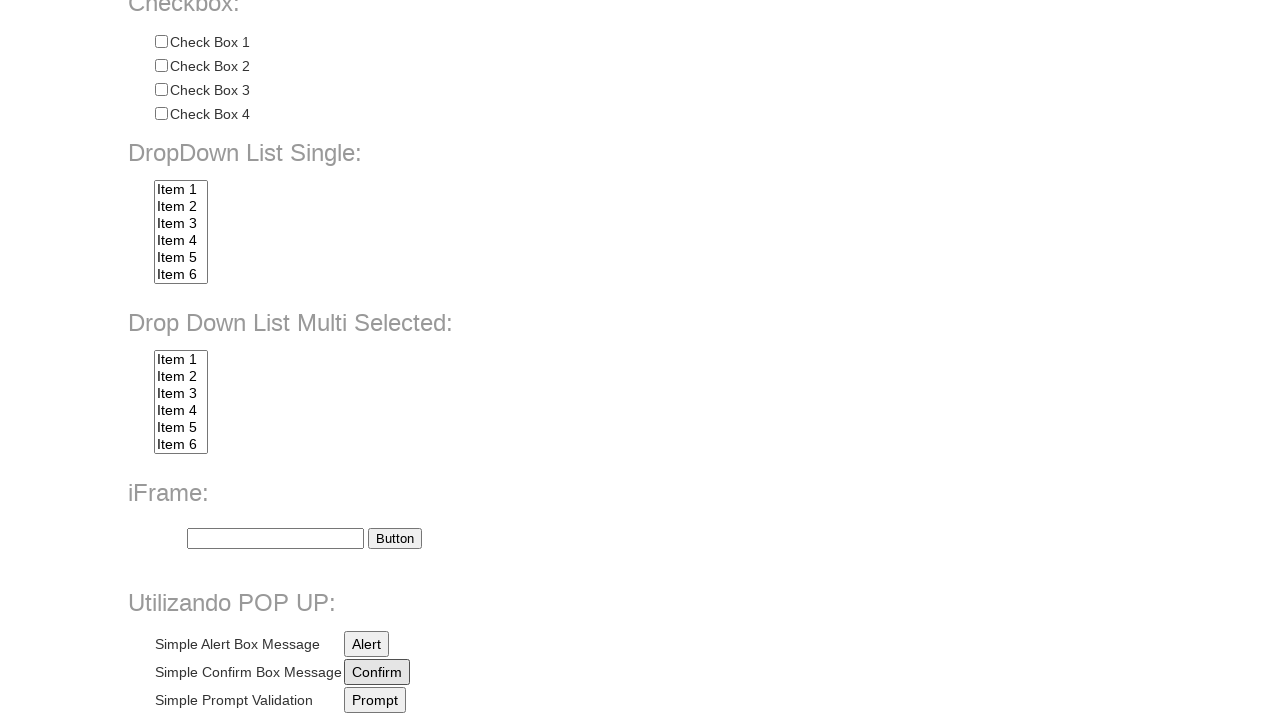